Tests JavaScript alert handling by triggering different types of alerts (alert, confirm, prompt) and interacting with them - accepting, dismissing, and entering text.

Starting URL: https://the-internet.herokuapp.com/javascript_alerts

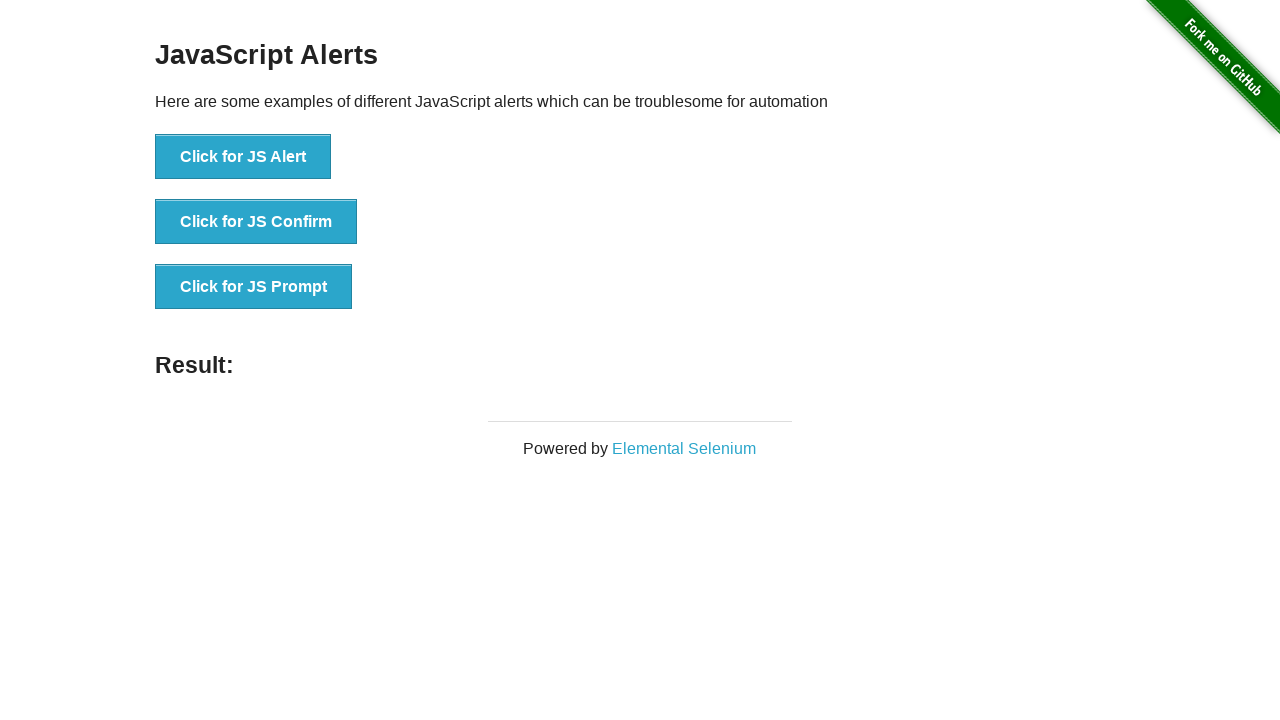

Clicked button to trigger JS Alert at (243, 157) on xpath=//button[.='Click for JS Alert']
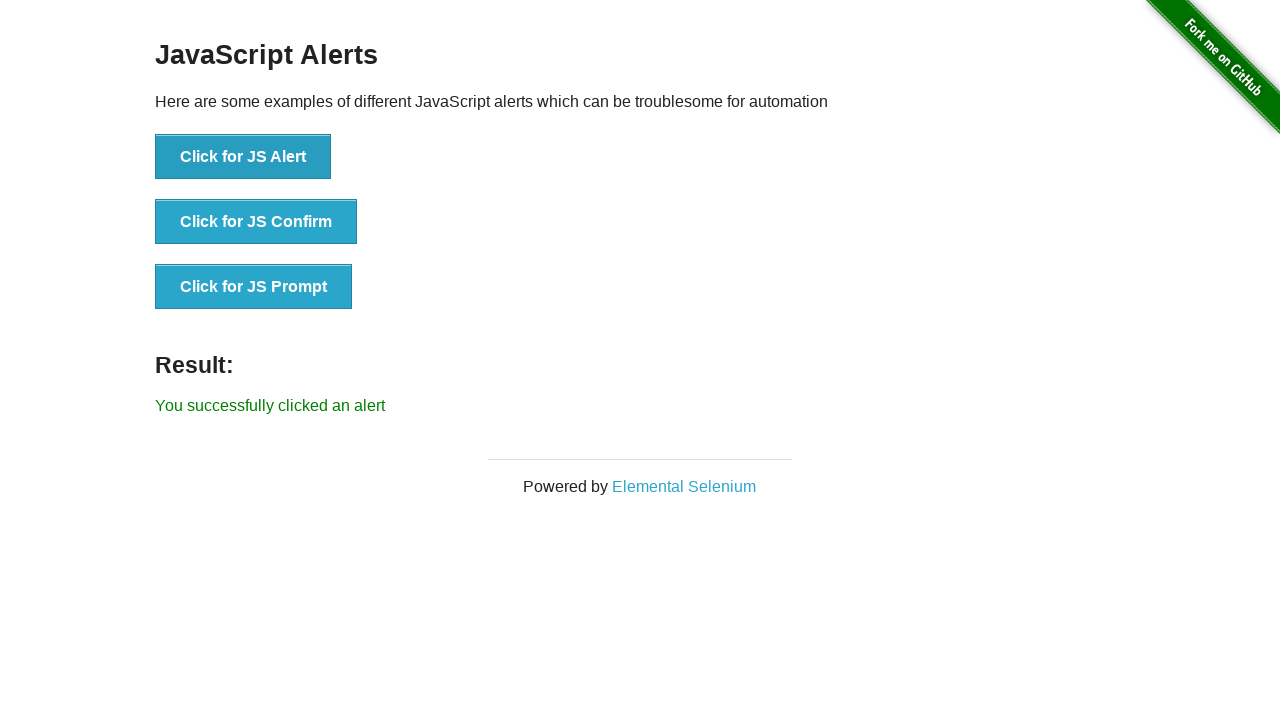

Set up dialog handler to accept alert
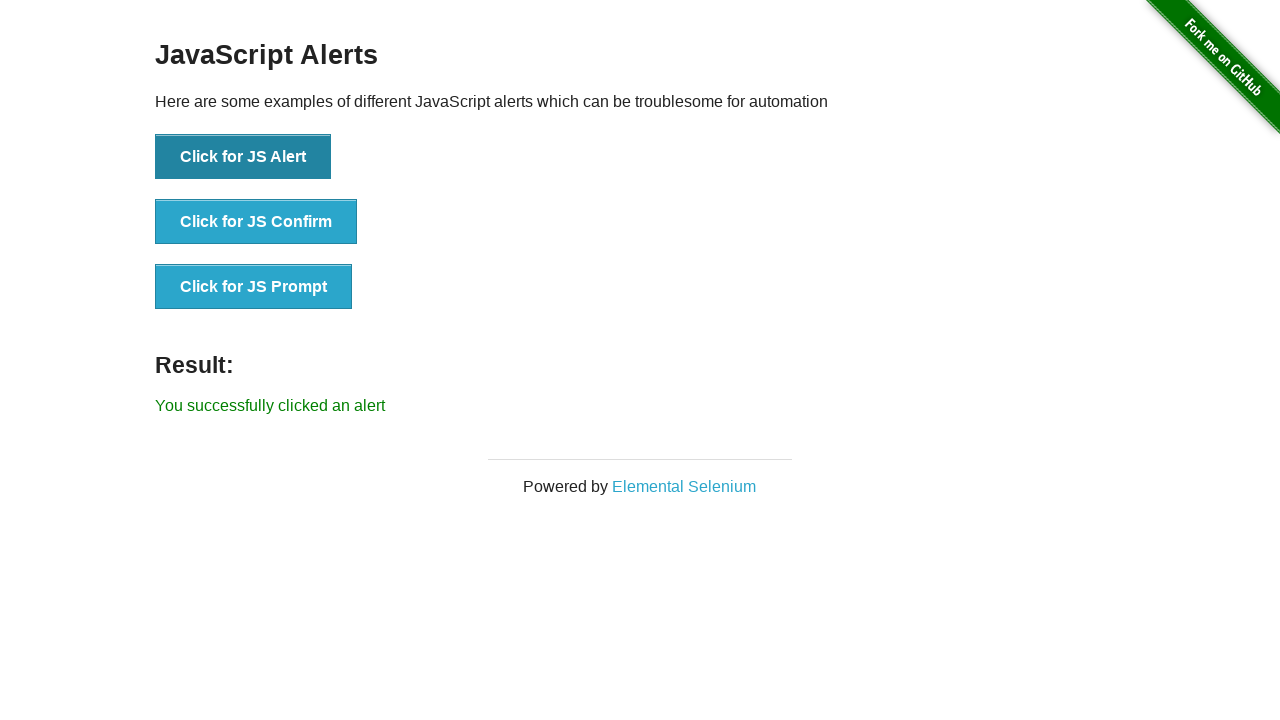

Waited for alert to be processed
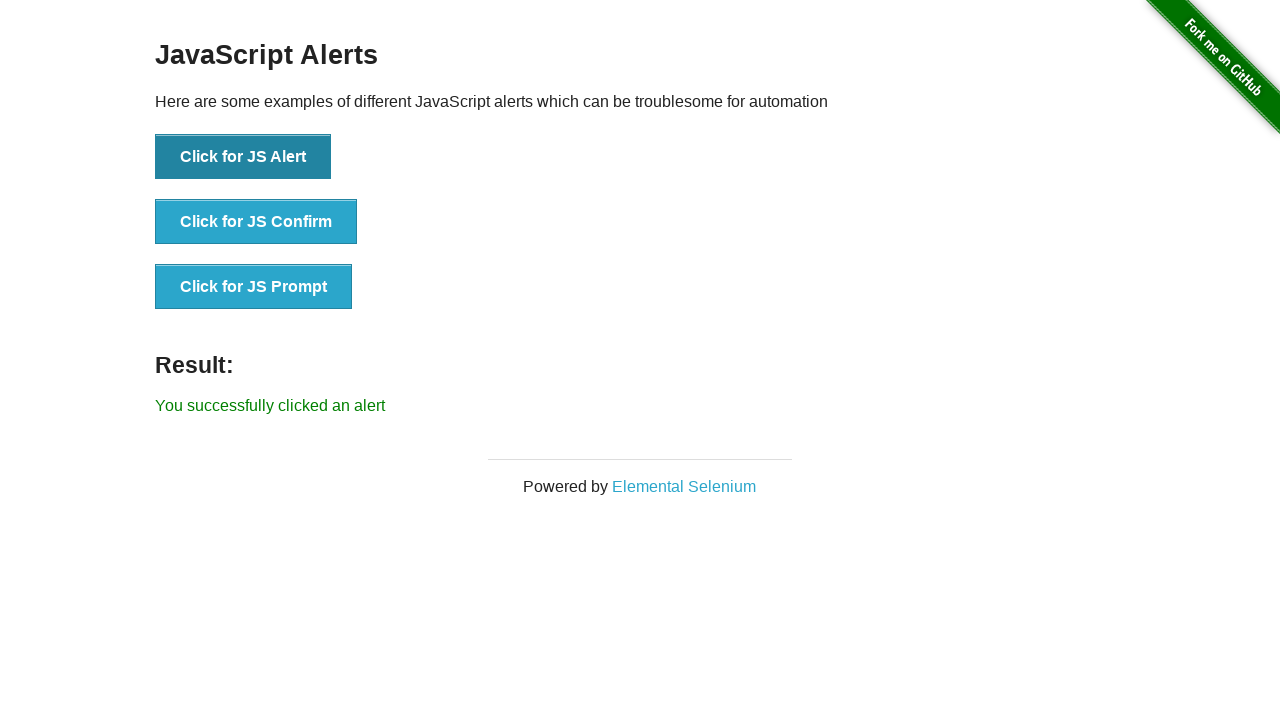

Clicked button to trigger JS Confirm at (256, 222) on xpath=//button[.='Click for JS Confirm']
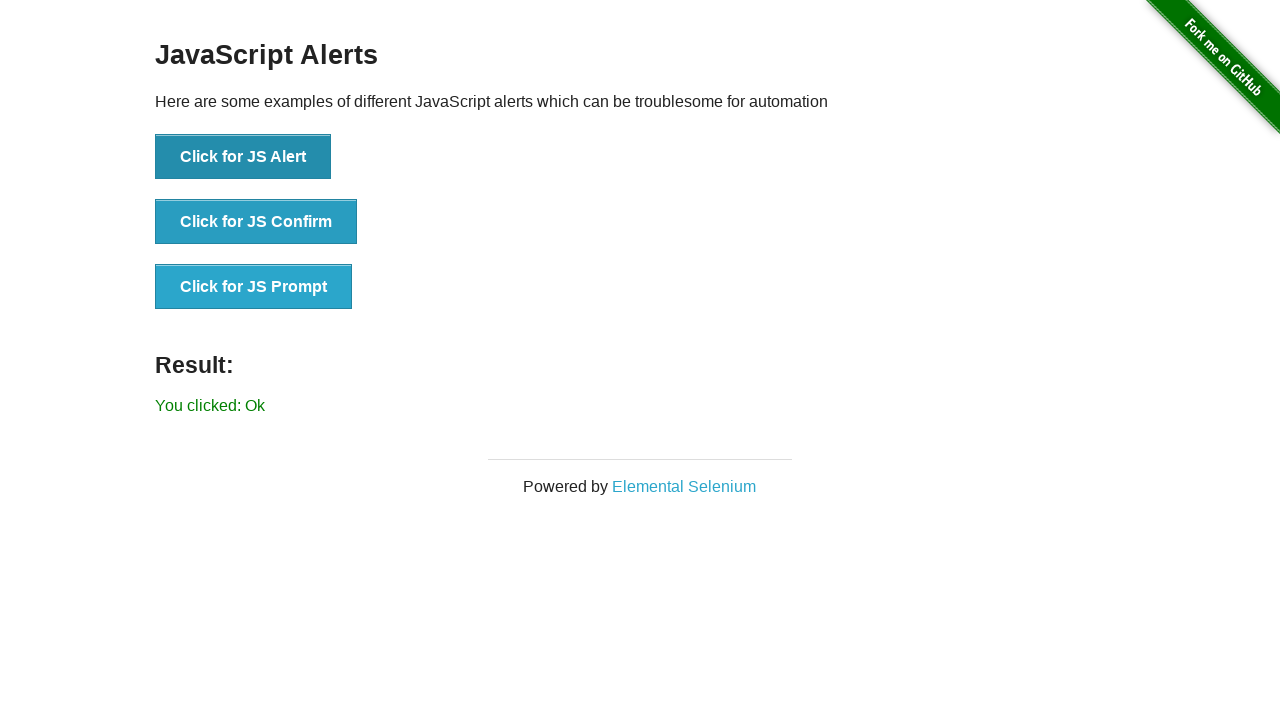

Set up dialog handler to dismiss confirm
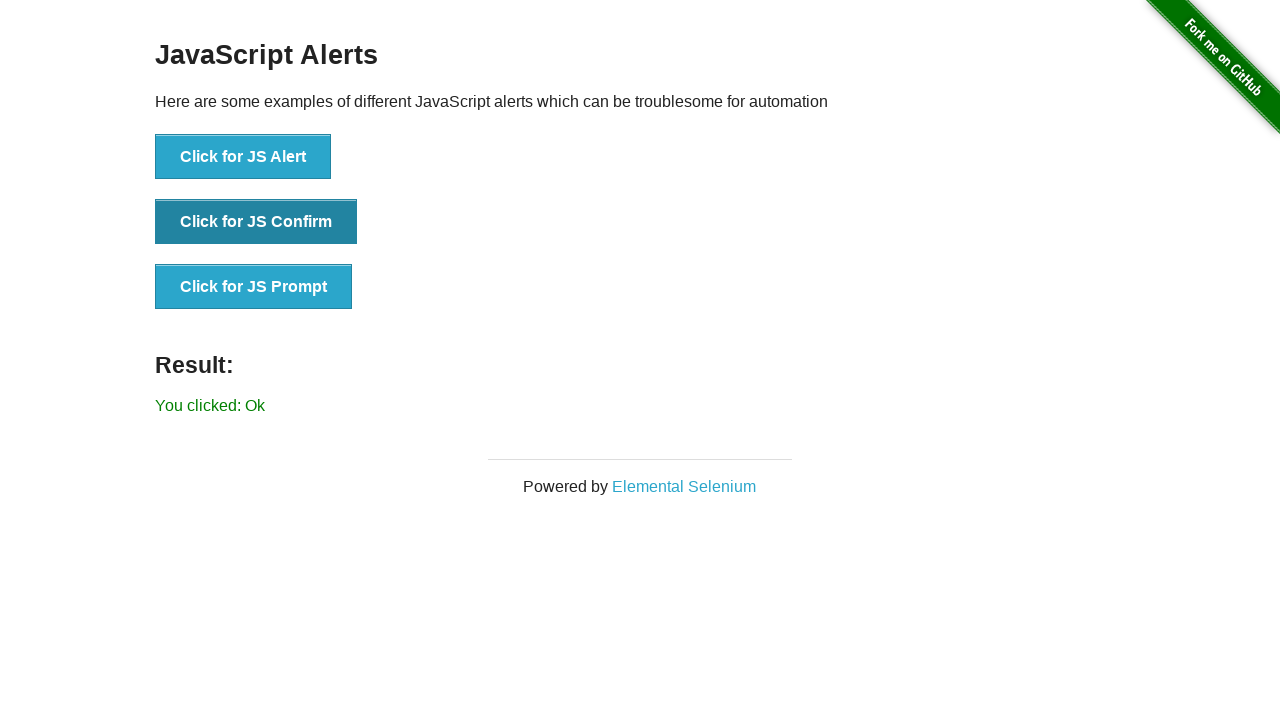

Waited for confirm to be processed
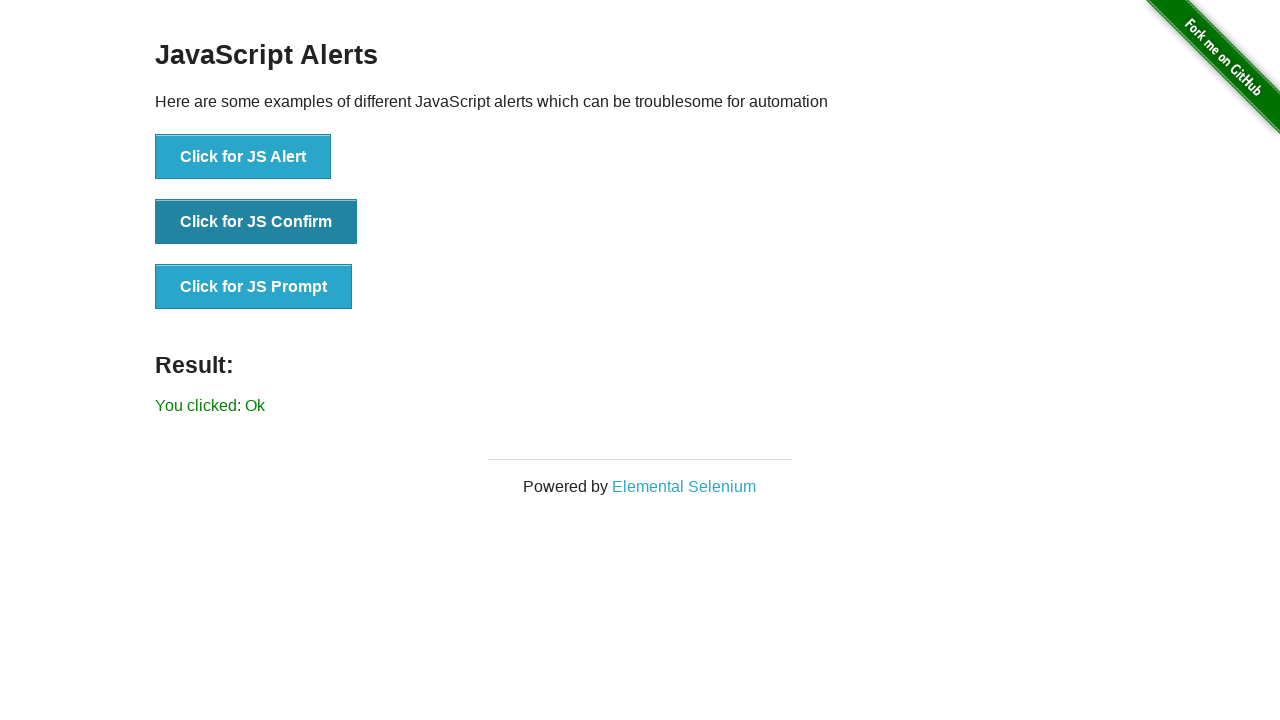

Set up dialog handler to accept prompt with text 'Hello World'
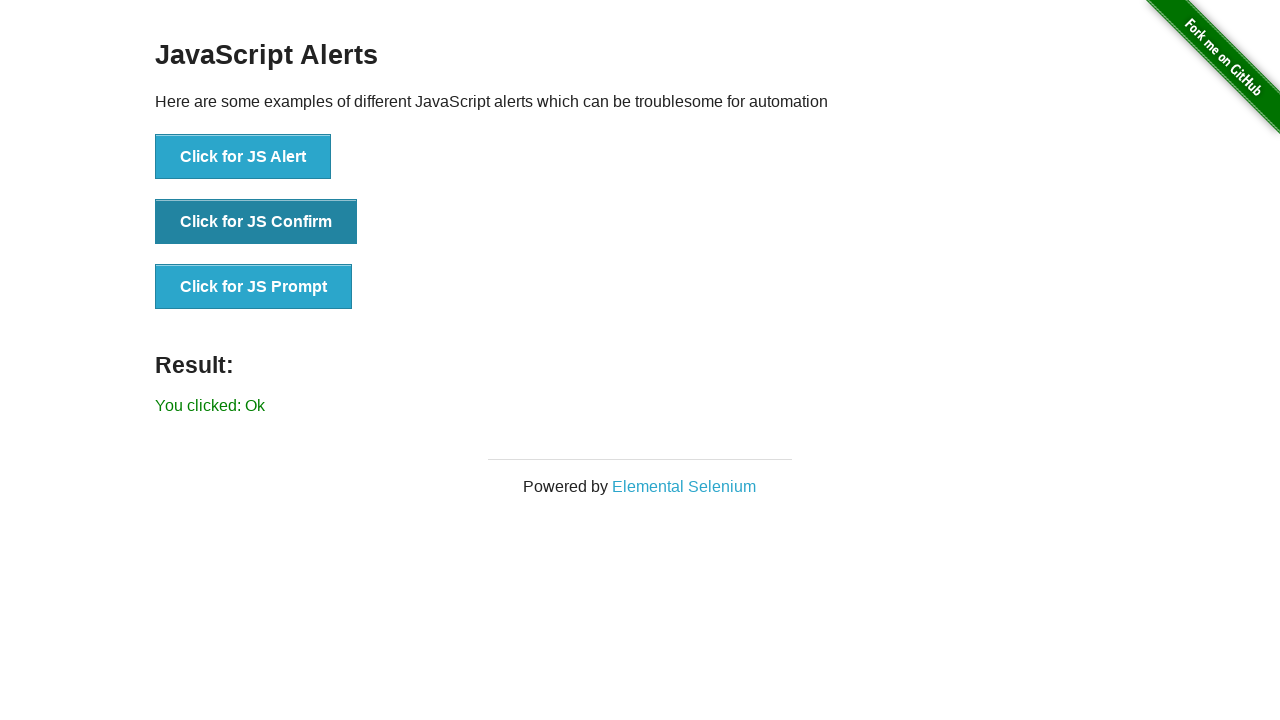

Clicked button to trigger JS Prompt at (254, 287) on xpath=//button[.='Click for JS Prompt']
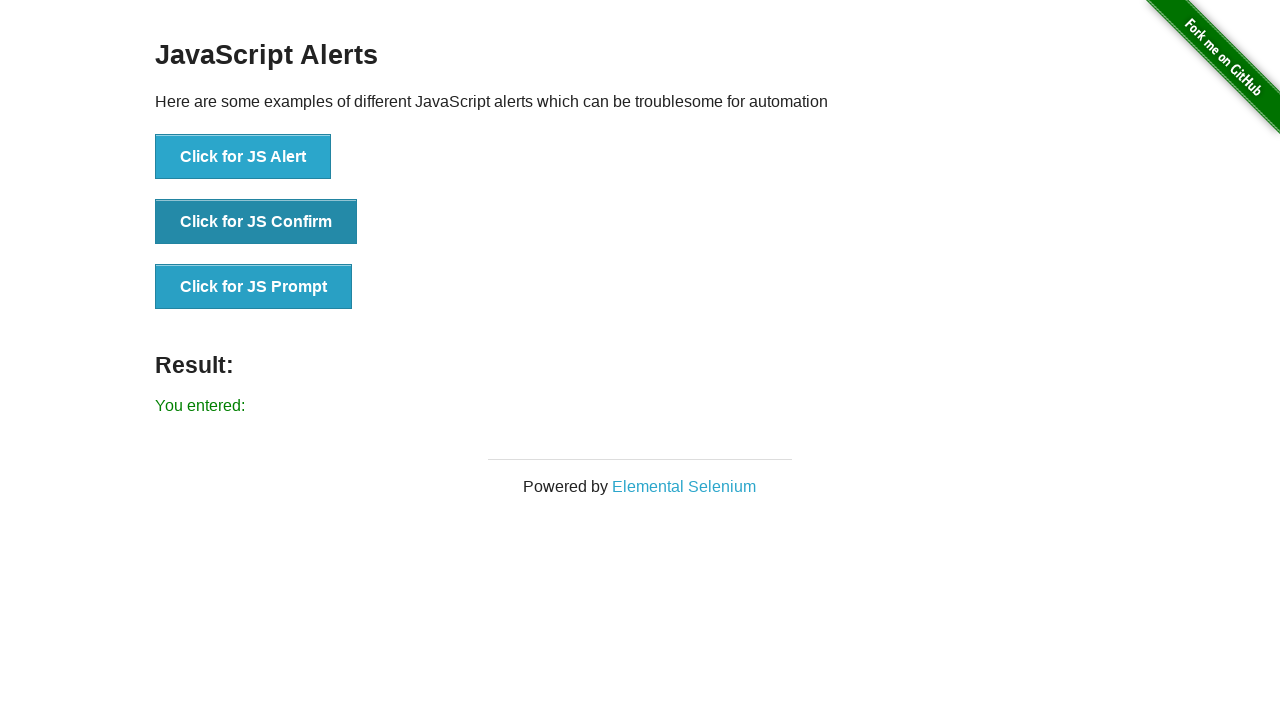

Waited for result element to appear
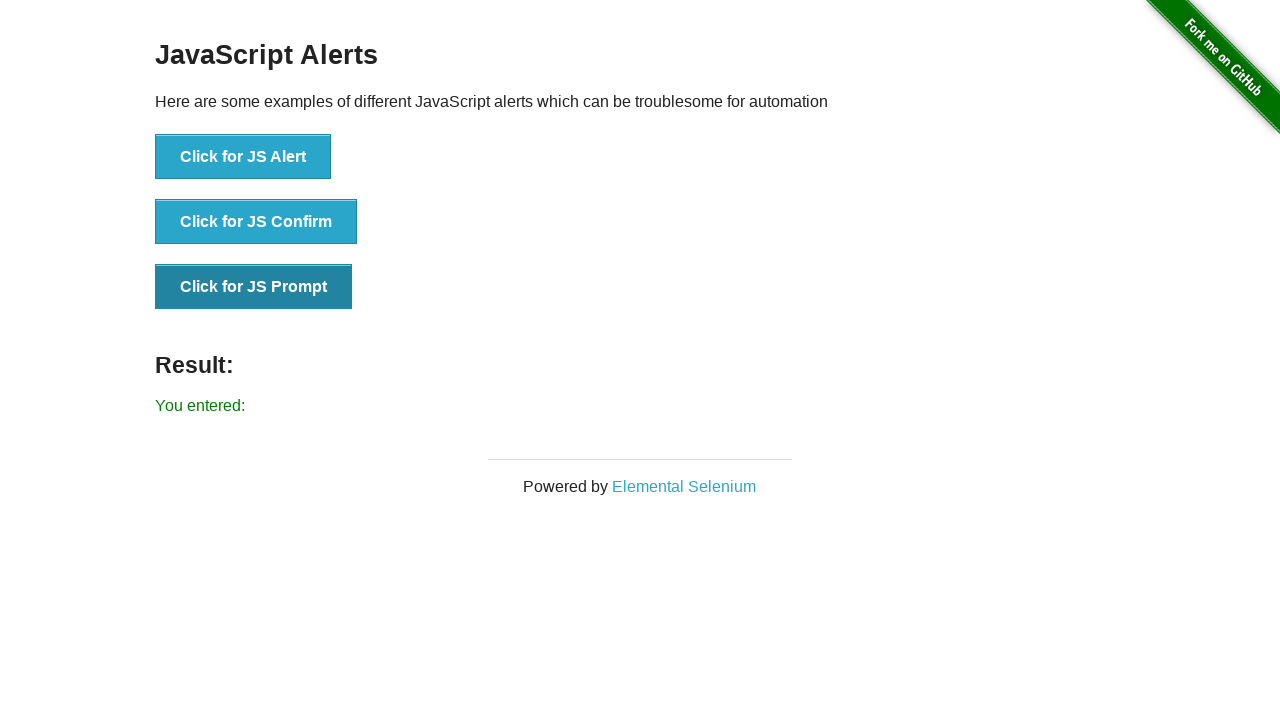

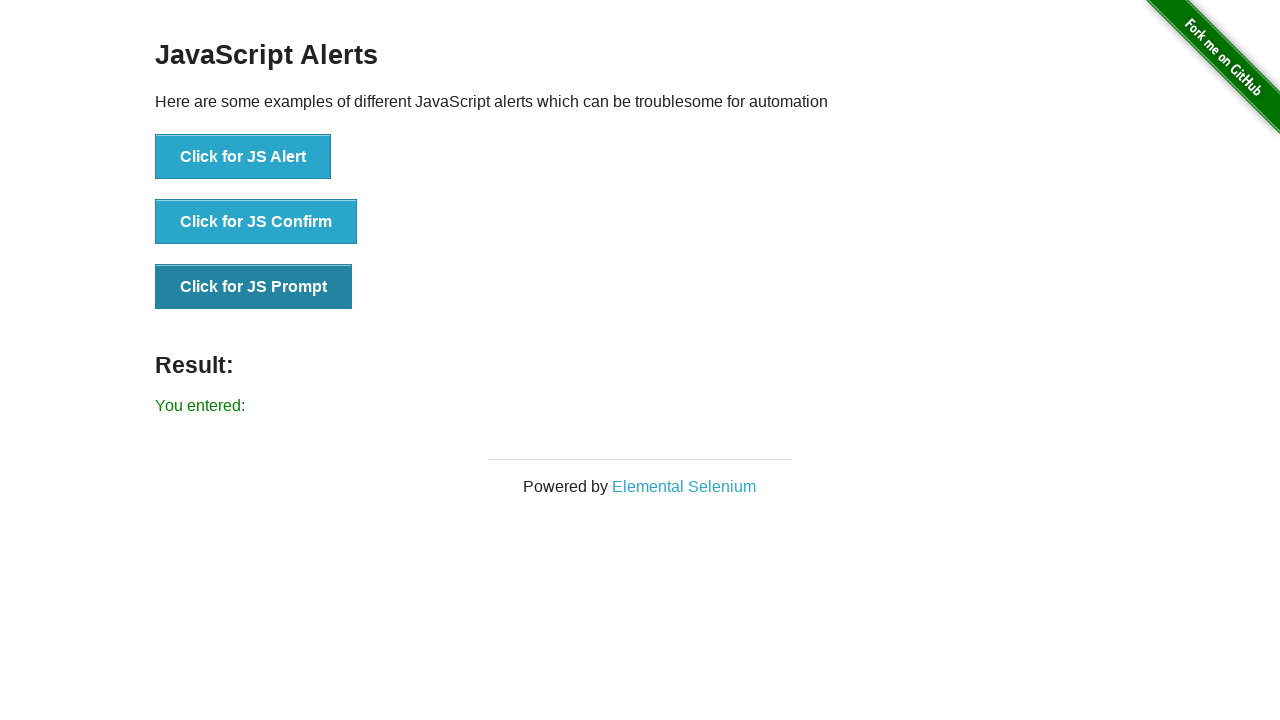